Tests sorting the "Due" column in ascending order by clicking the column header and verifying the values are sorted correctly

Starting URL: http://the-internet.herokuapp.com/tables

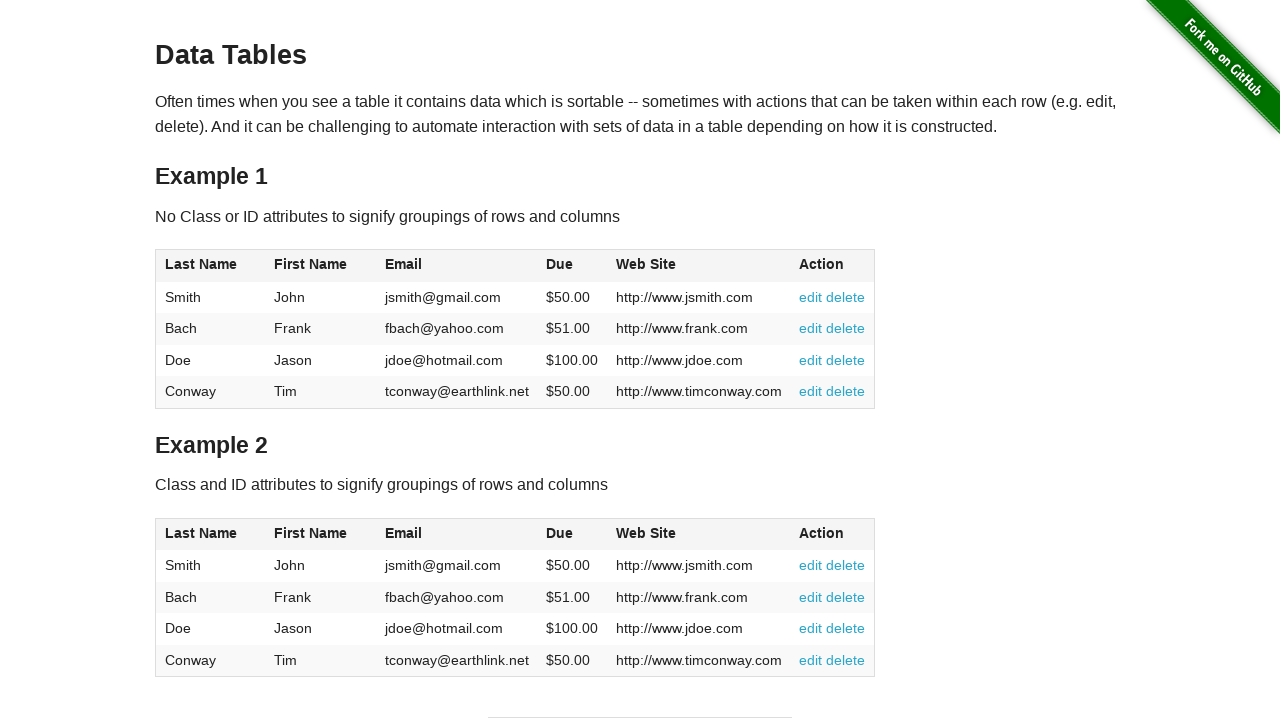

Clicked the Due column header to sort in ascending order at (572, 266) on #table1 thead tr th:nth-of-type(4)
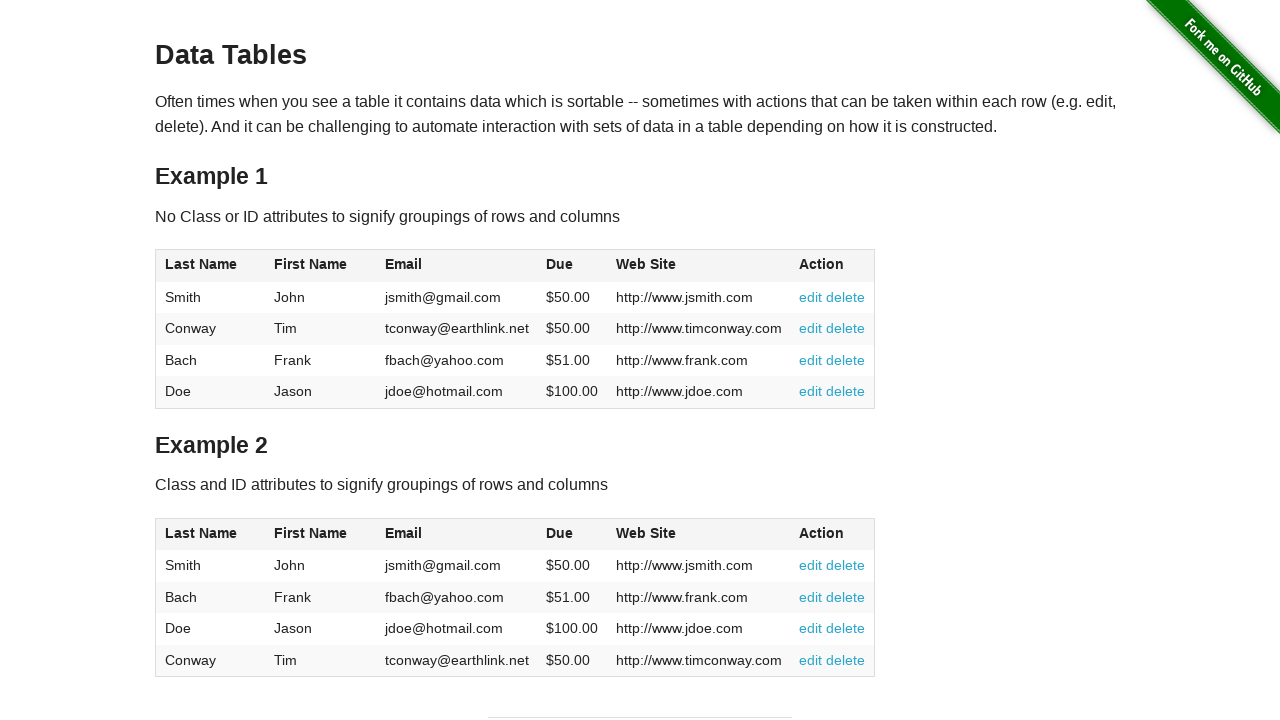

Verified Due column is visible and table has been sorted
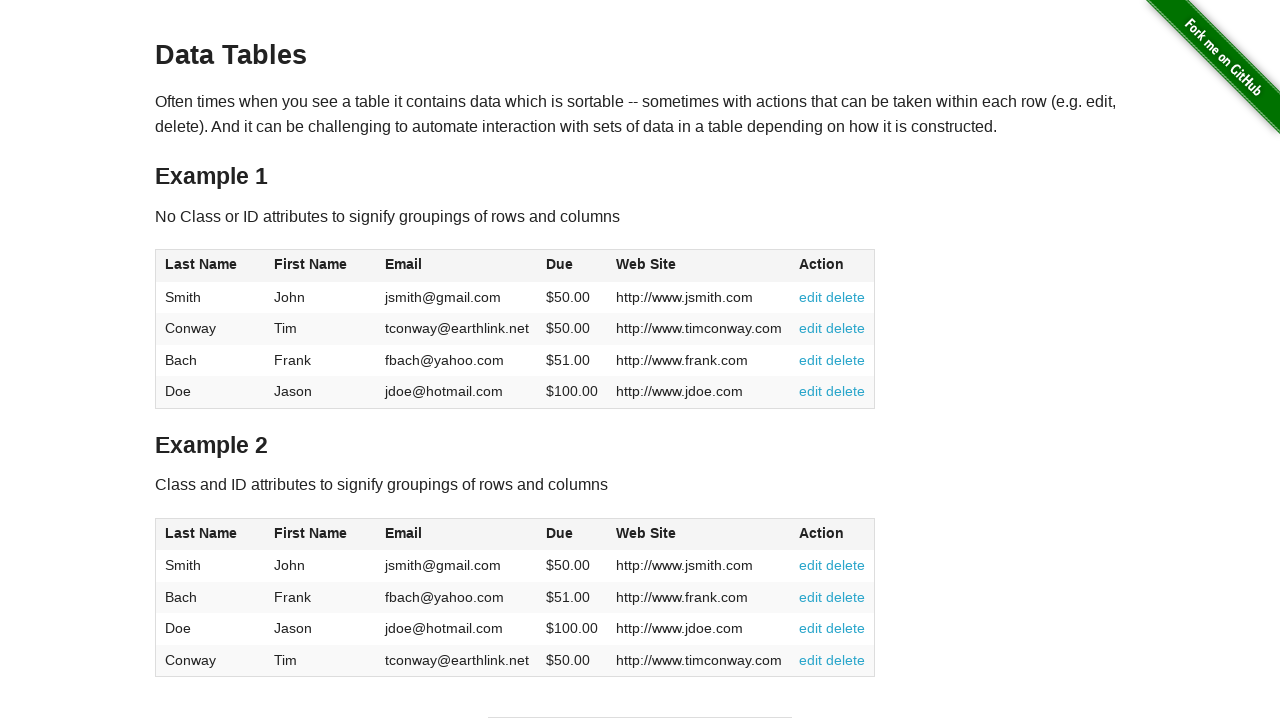

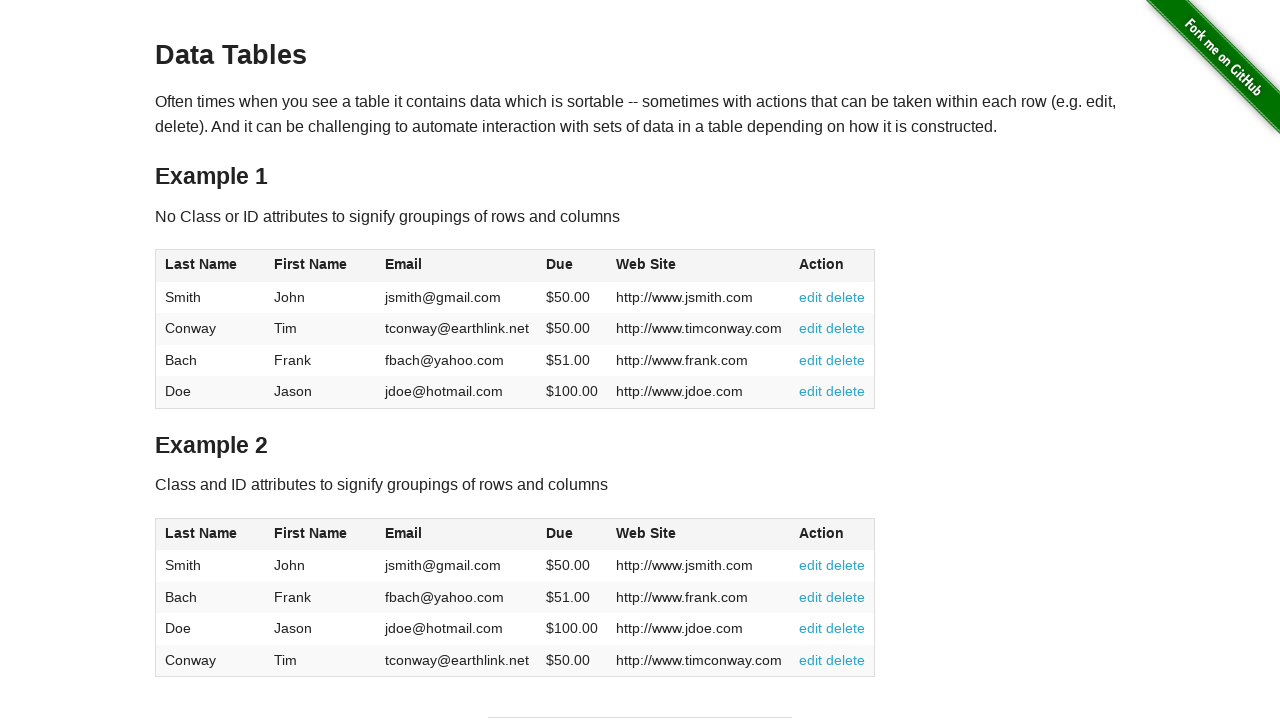